Navigates to the JPL Space images page and clicks the full image button to view the featured image

Starting URL: https://data-class-jpl-space.s3.amazonaws.com/JPL_Space/index.html

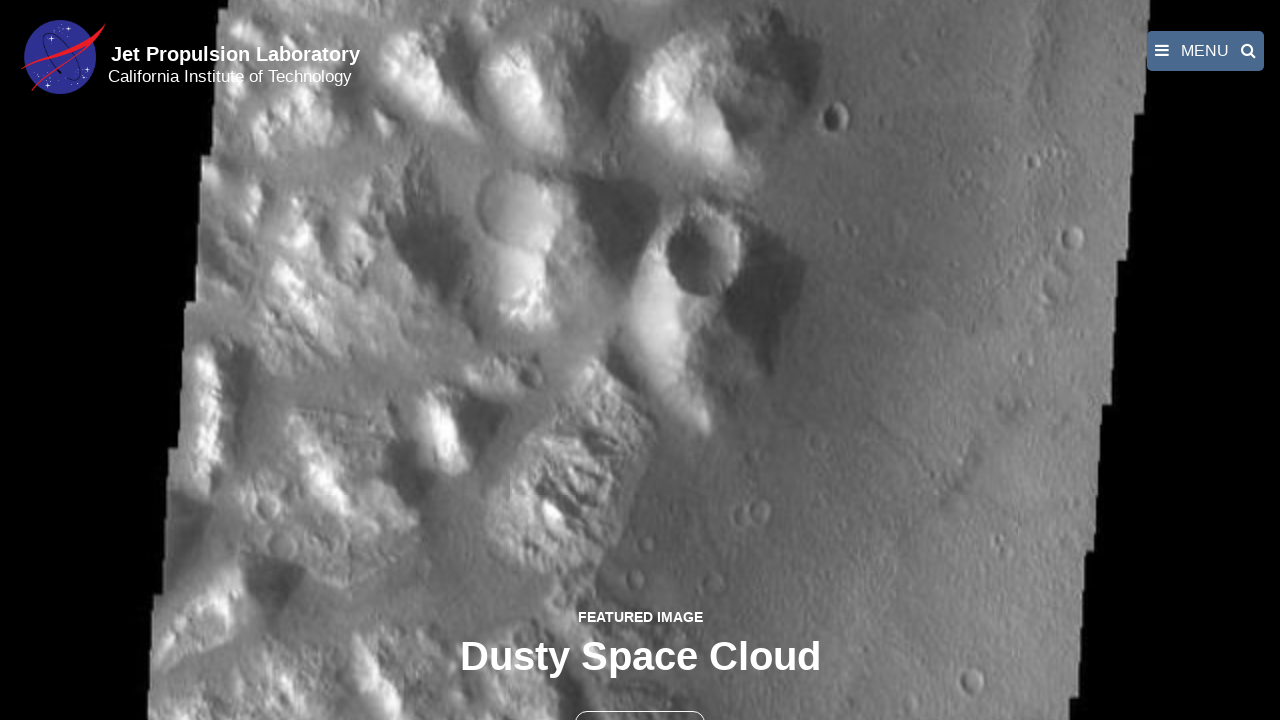

Navigated to JPL Space images page
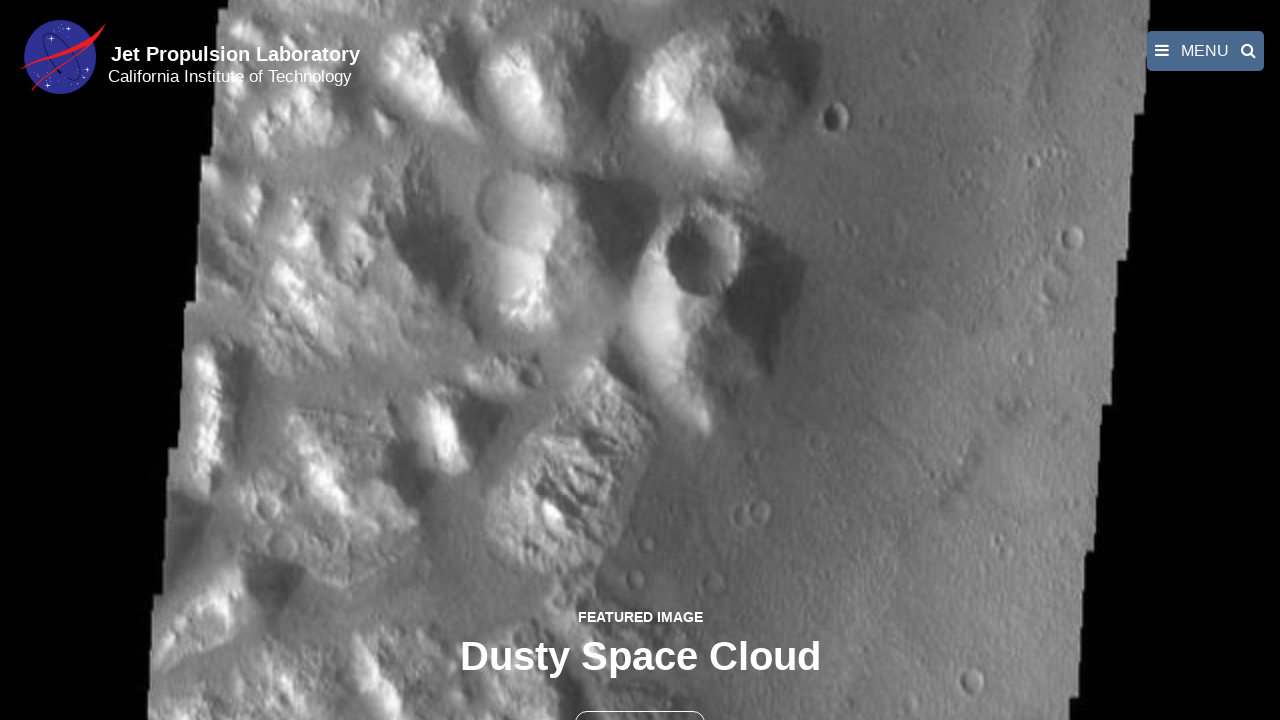

Clicked the full image button to view featured image at (640, 699) on button >> nth=1
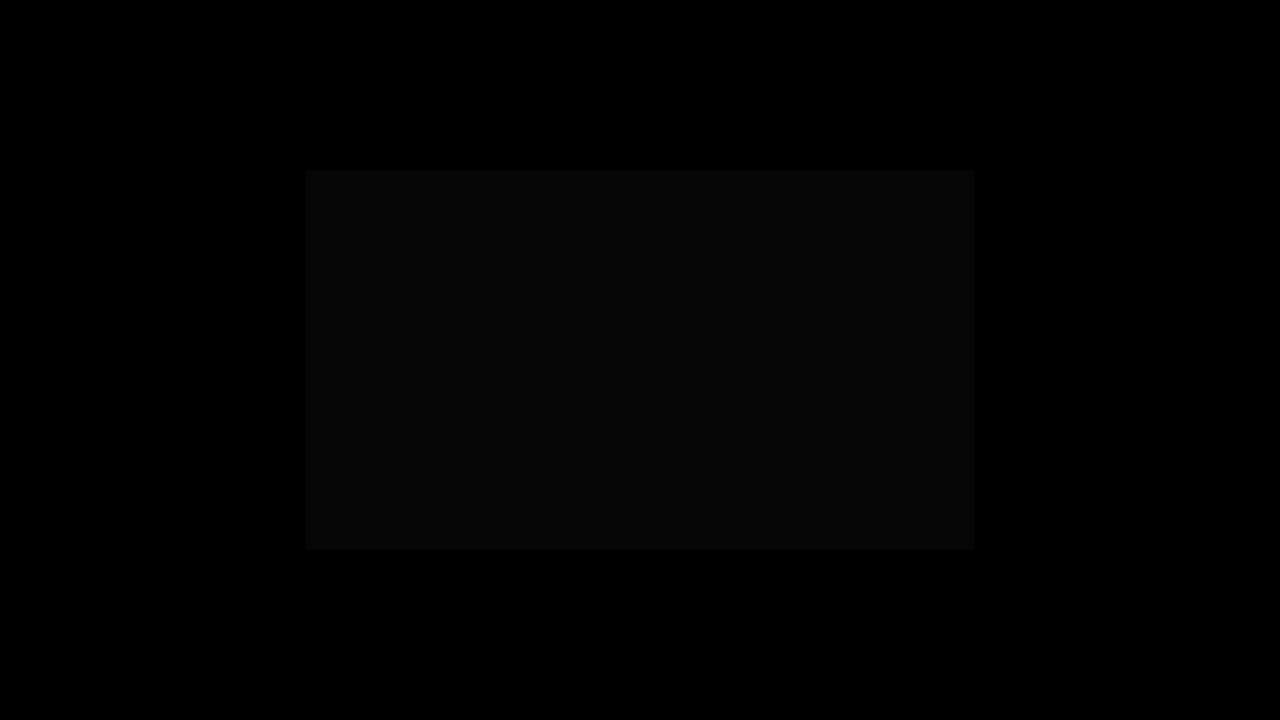

Featured image loaded in lightbox
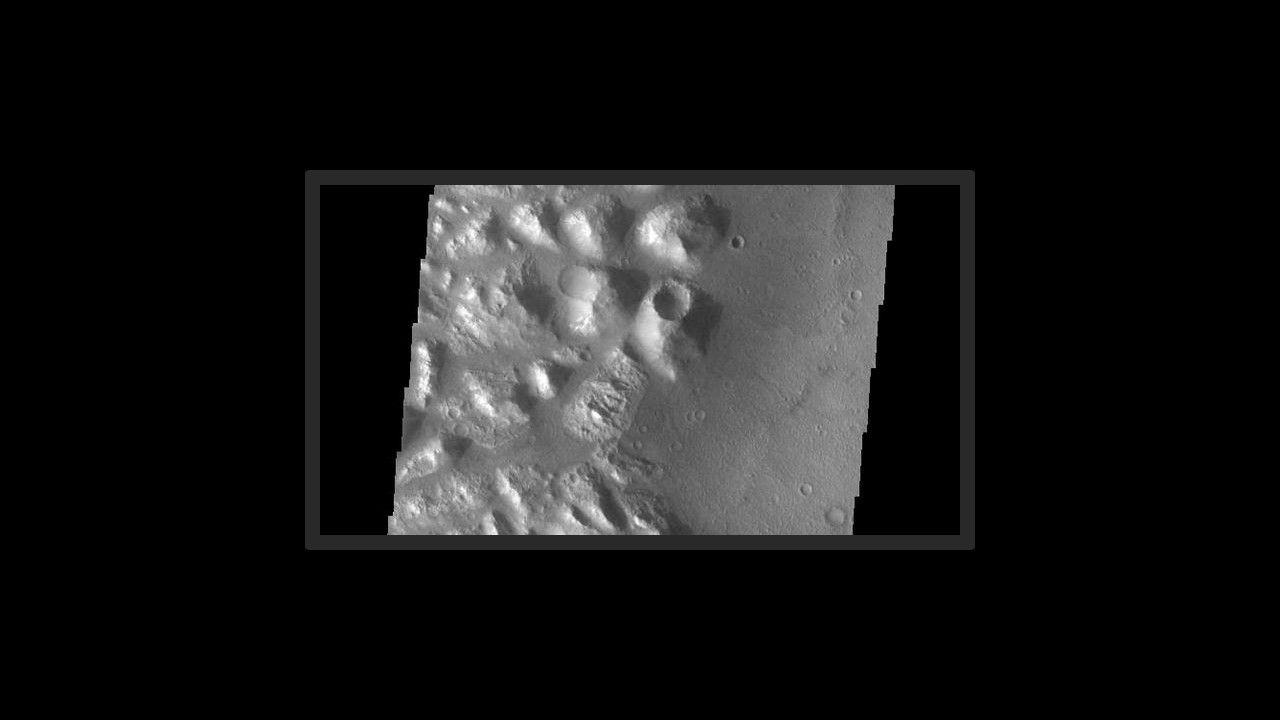

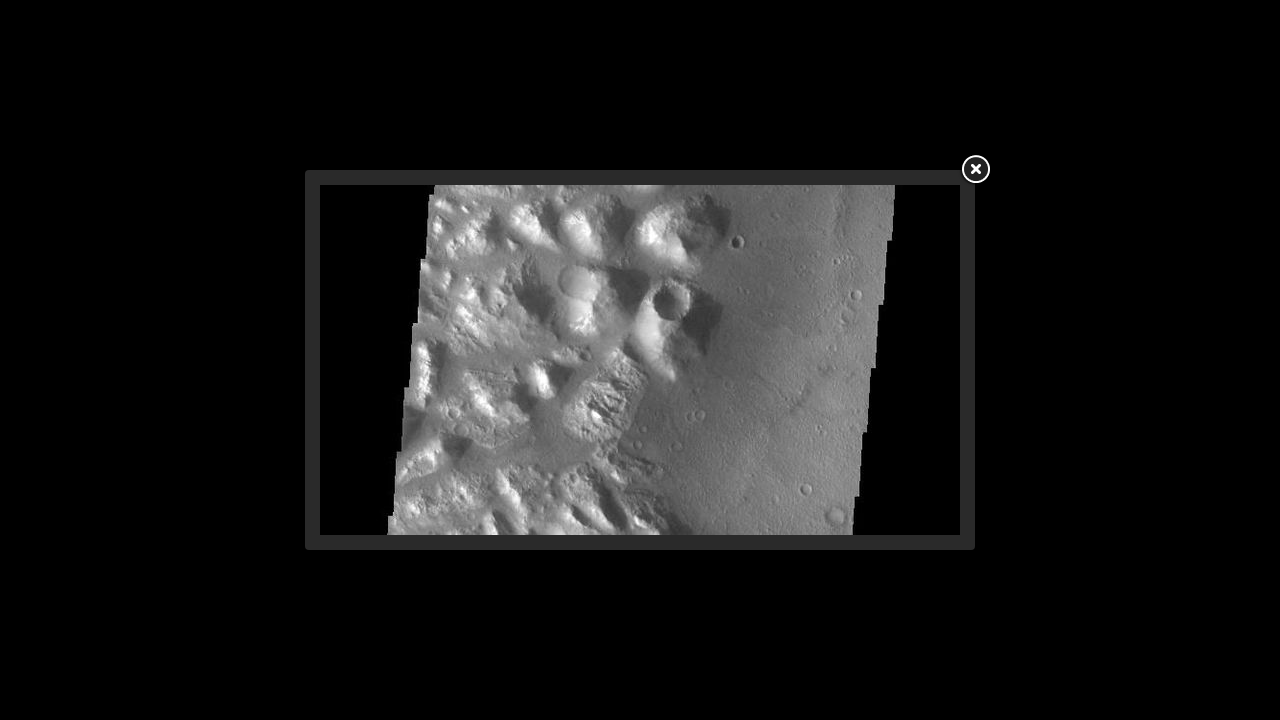